Tests a simple form submission by filling out all fields (first name, last name, email, contact number, and message) and handling the resulting alert

Starting URL: https://v1.training-support.net/selenium/simple-form

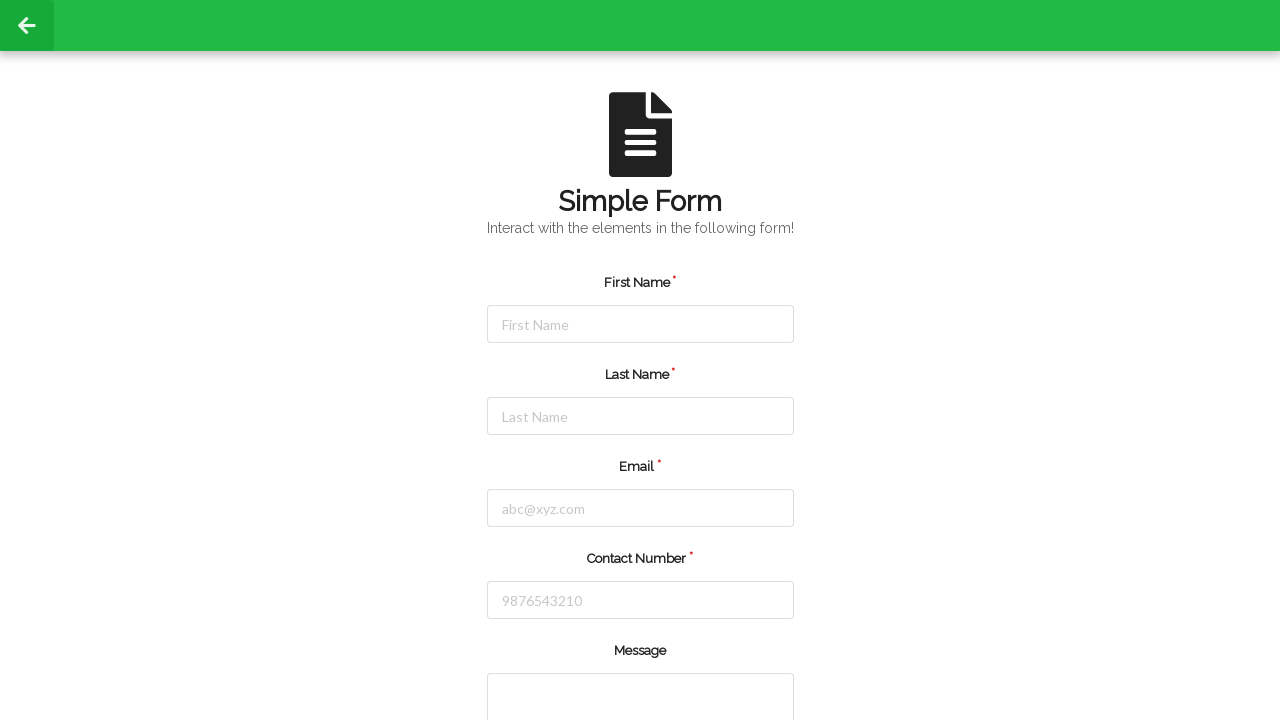

Verified that first name textbox is enabled
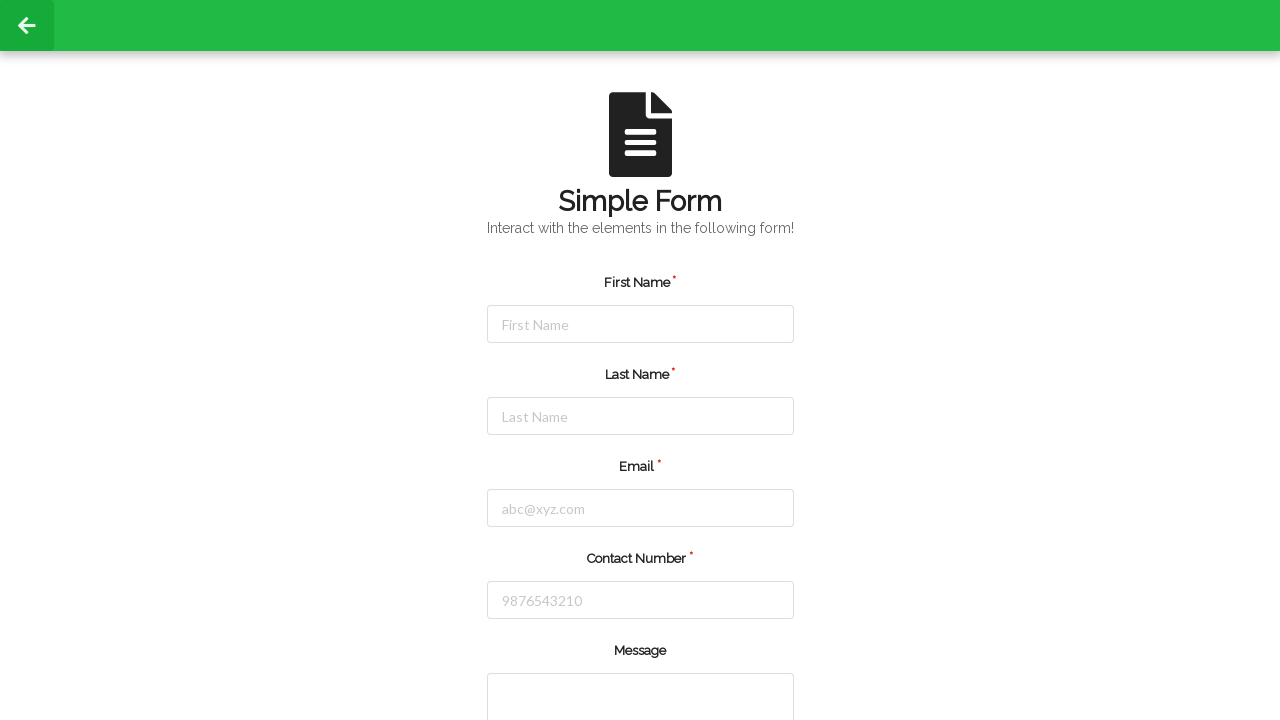

Filled first name field with 'Shiva' on #firstName
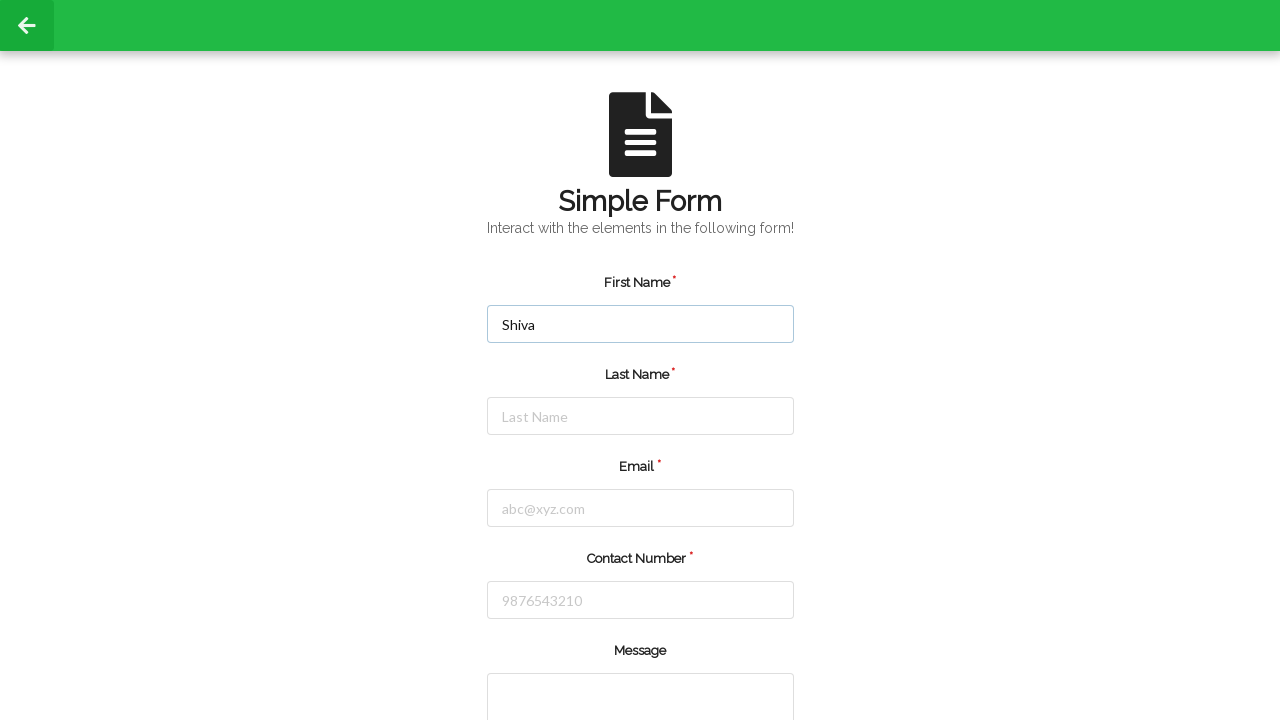

Filled last name field with 'Kumar' on #lastName
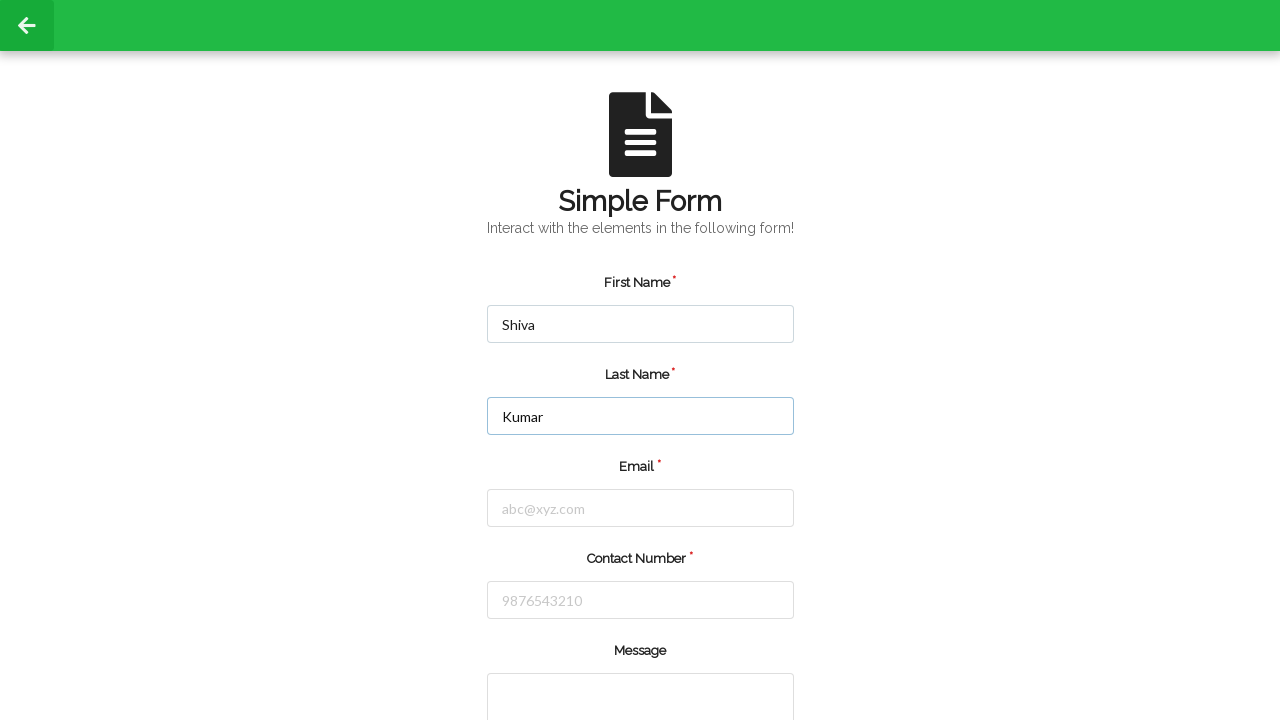

Filled email field with 'Kumar@gmail.com' on #email
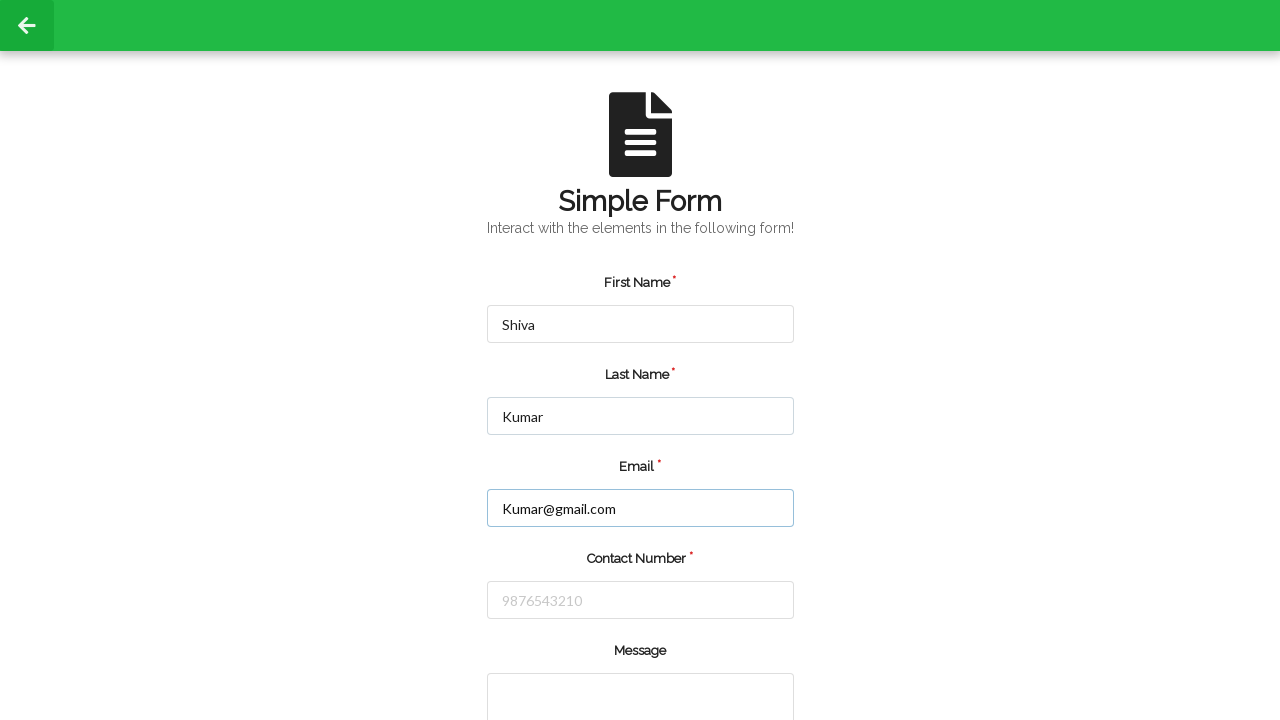

Filled contact number field with '8105195890' on #number
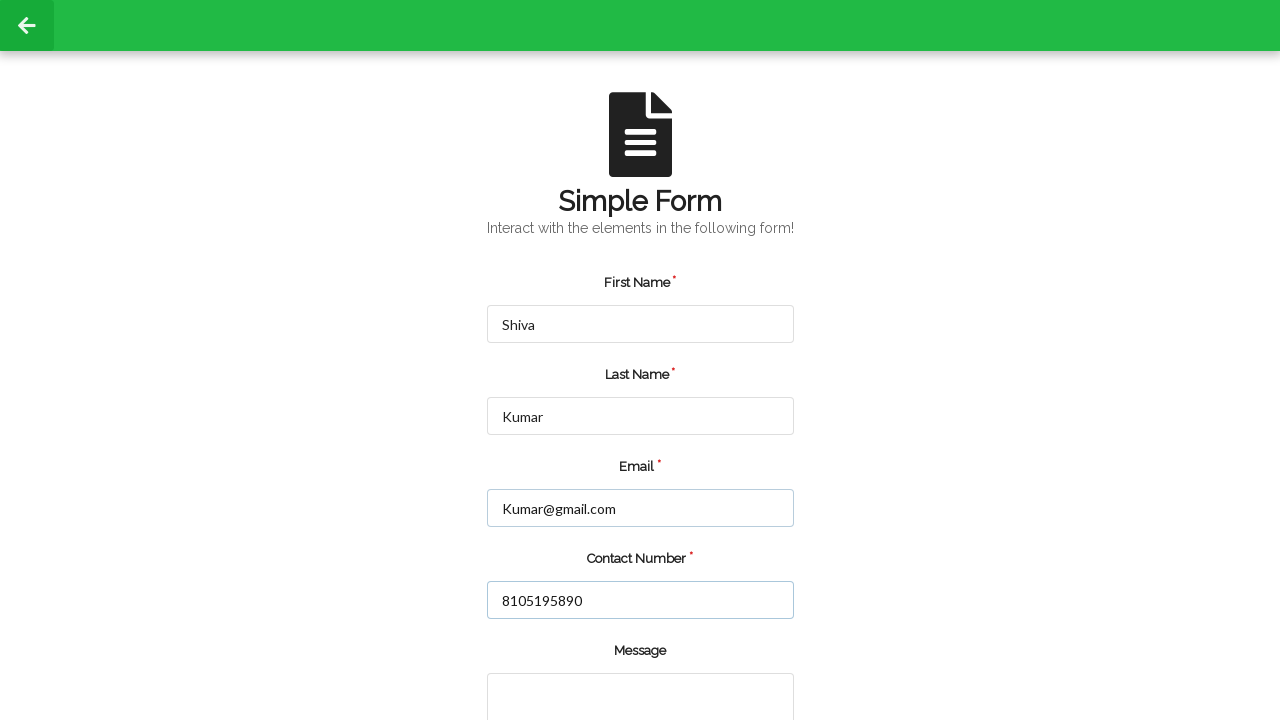

Filled message textarea with 'Hi' on textarea
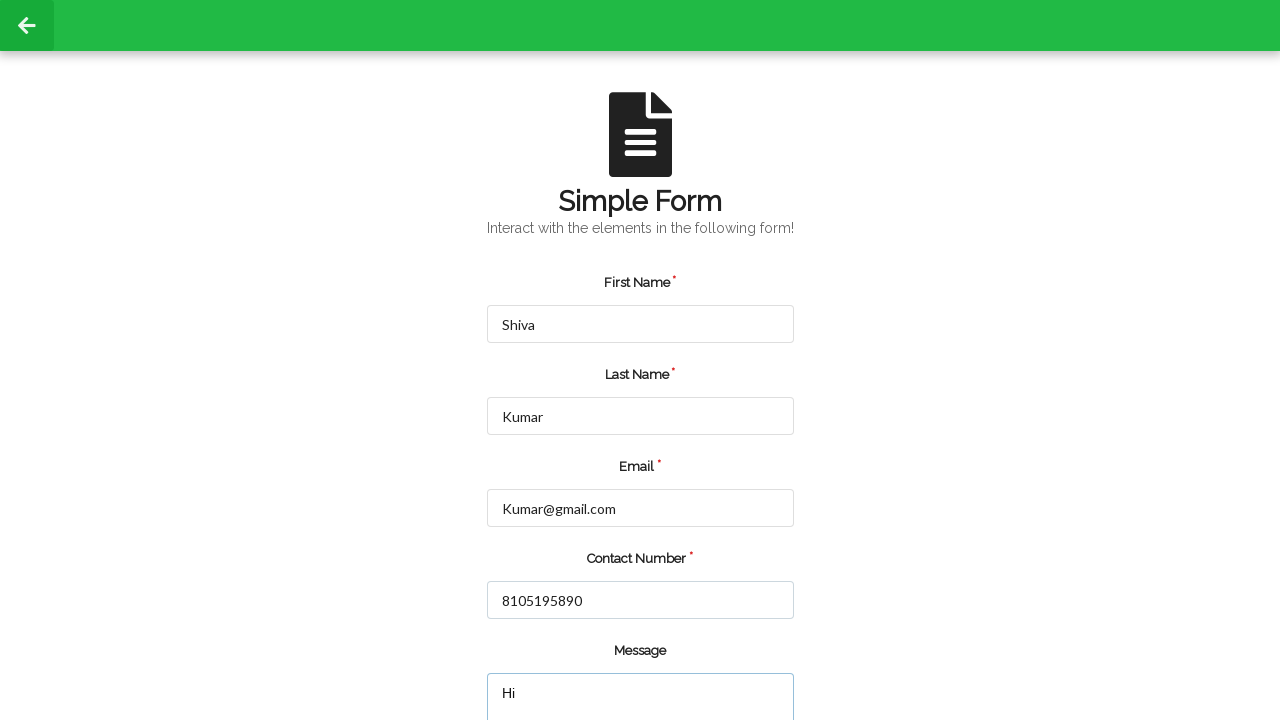

Clicked submit button to submit the form at (558, 660) on input[value='submit']
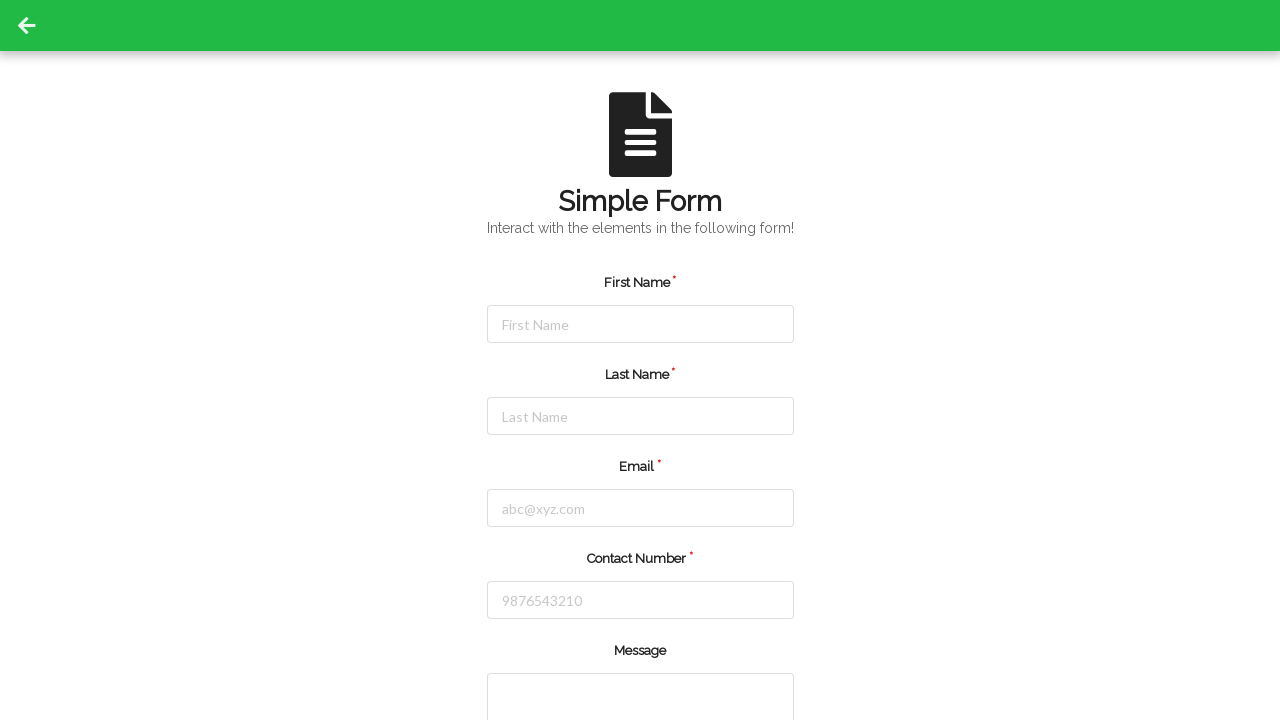

Set up dialog handler to accept alert
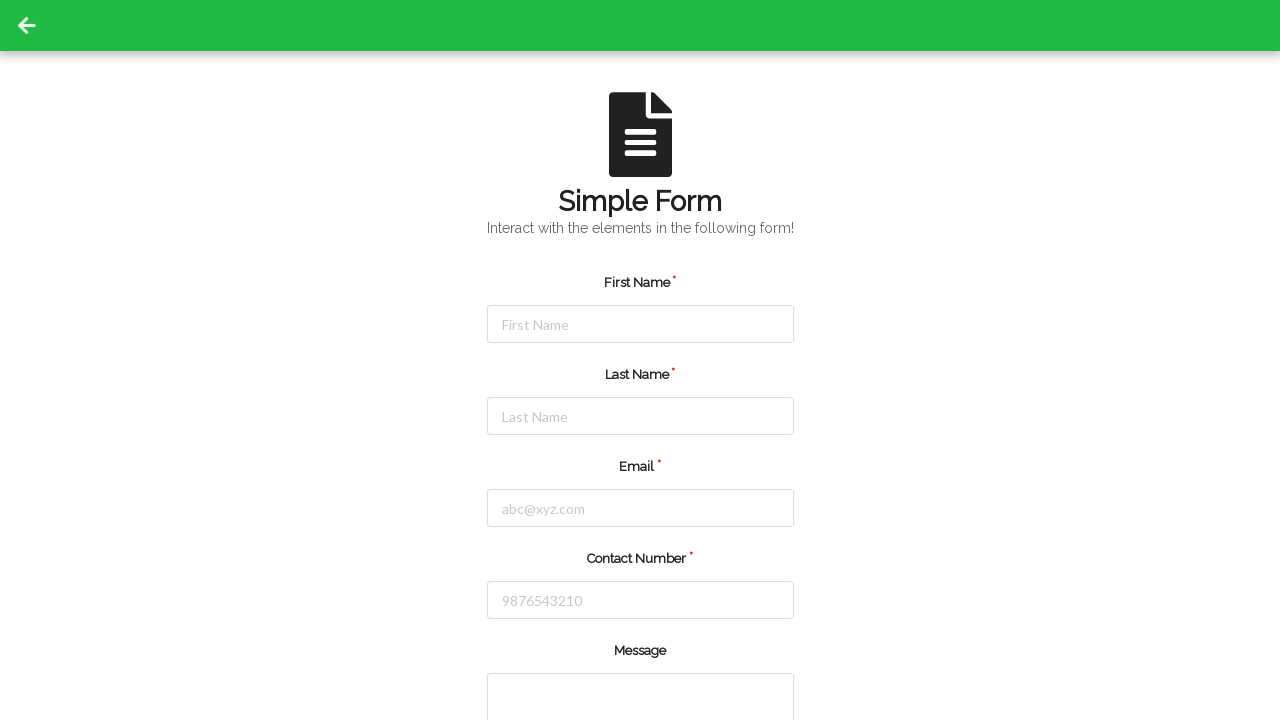

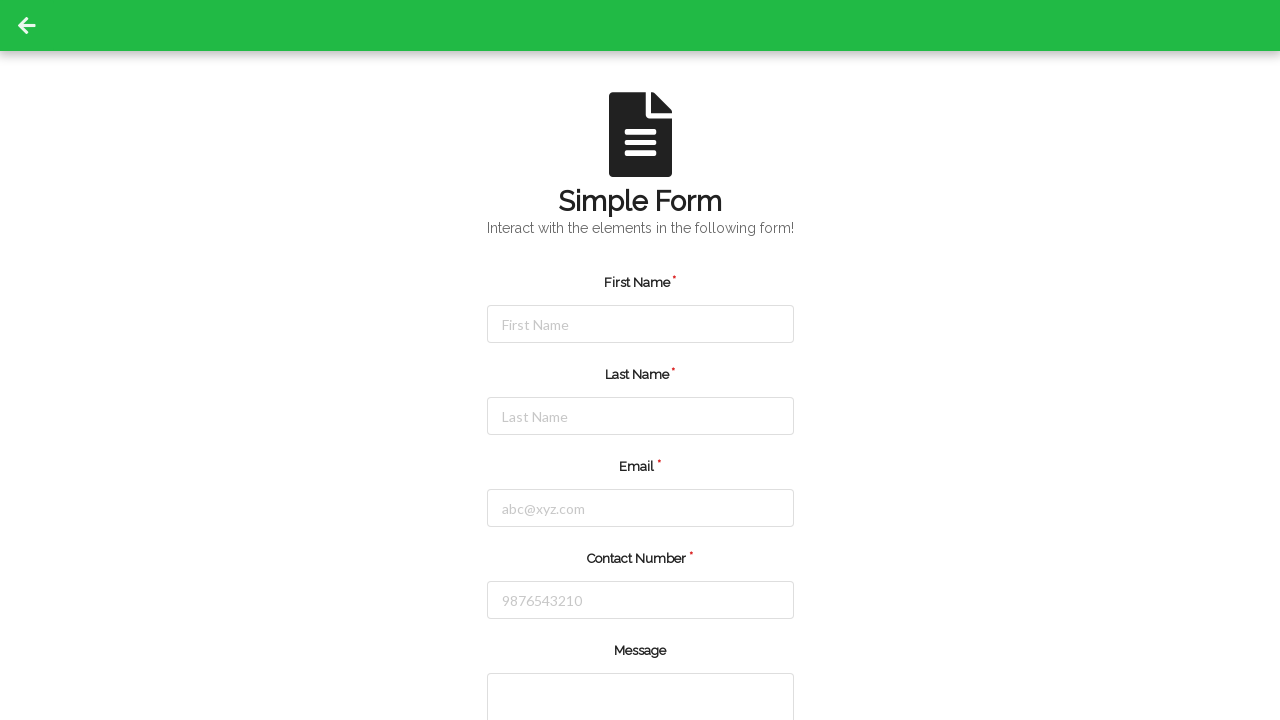